Tests product search functionality on an e-commerce practice site by typing a search query, verifying filtered results, and adding products to cart both by index and by searching for a specific product name.

Starting URL: https://rahulshettyacademy.com/seleniumPractise/#/

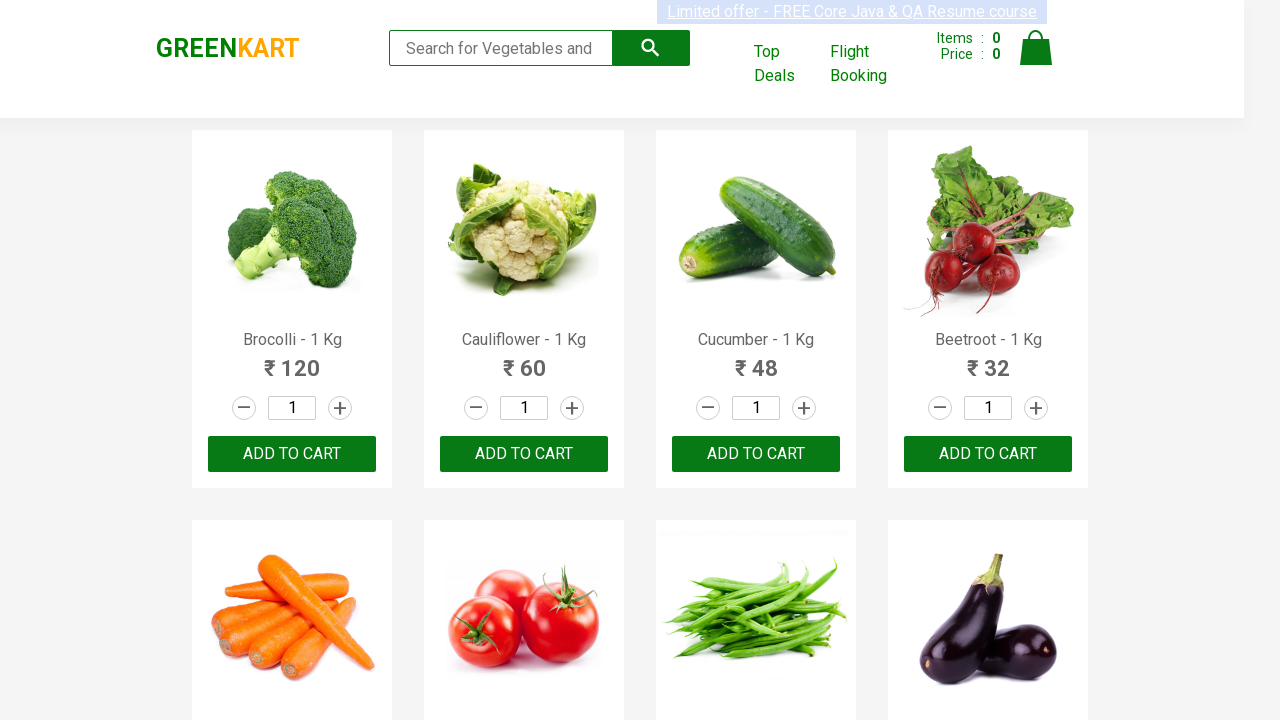

Filled search field with 'ca' on .search-keyword
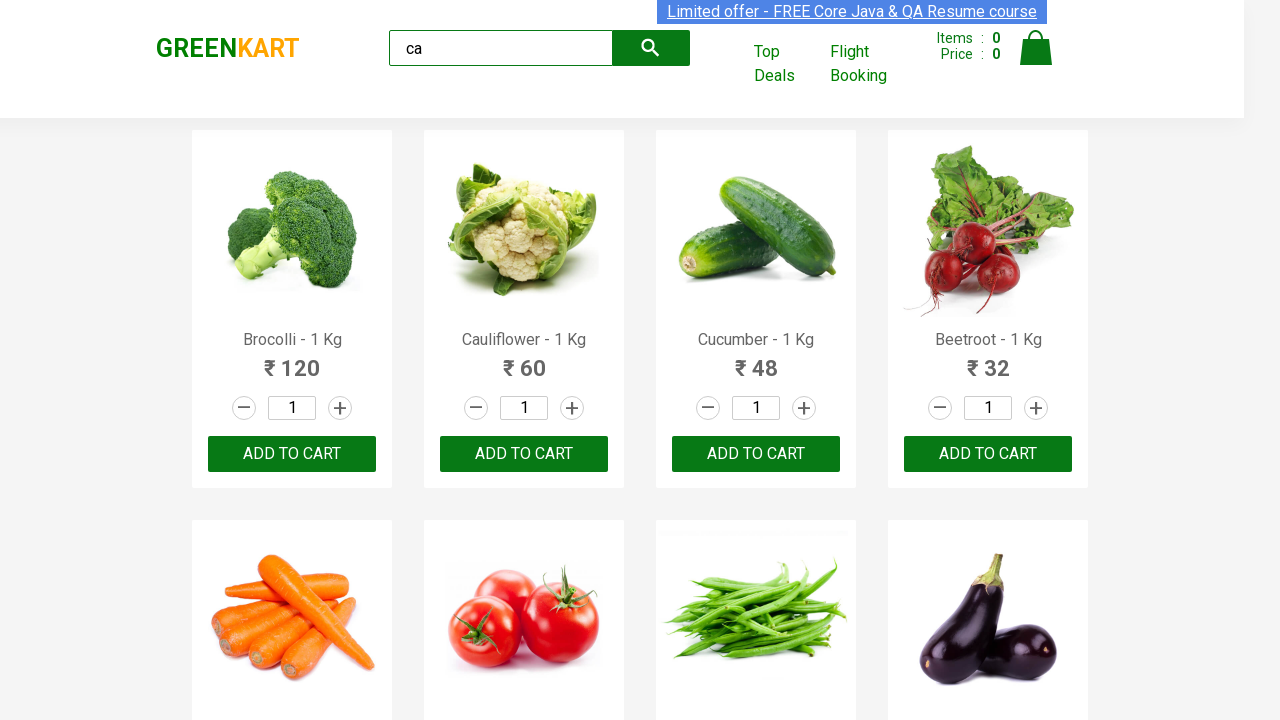

Waited 2 seconds for search results to filter
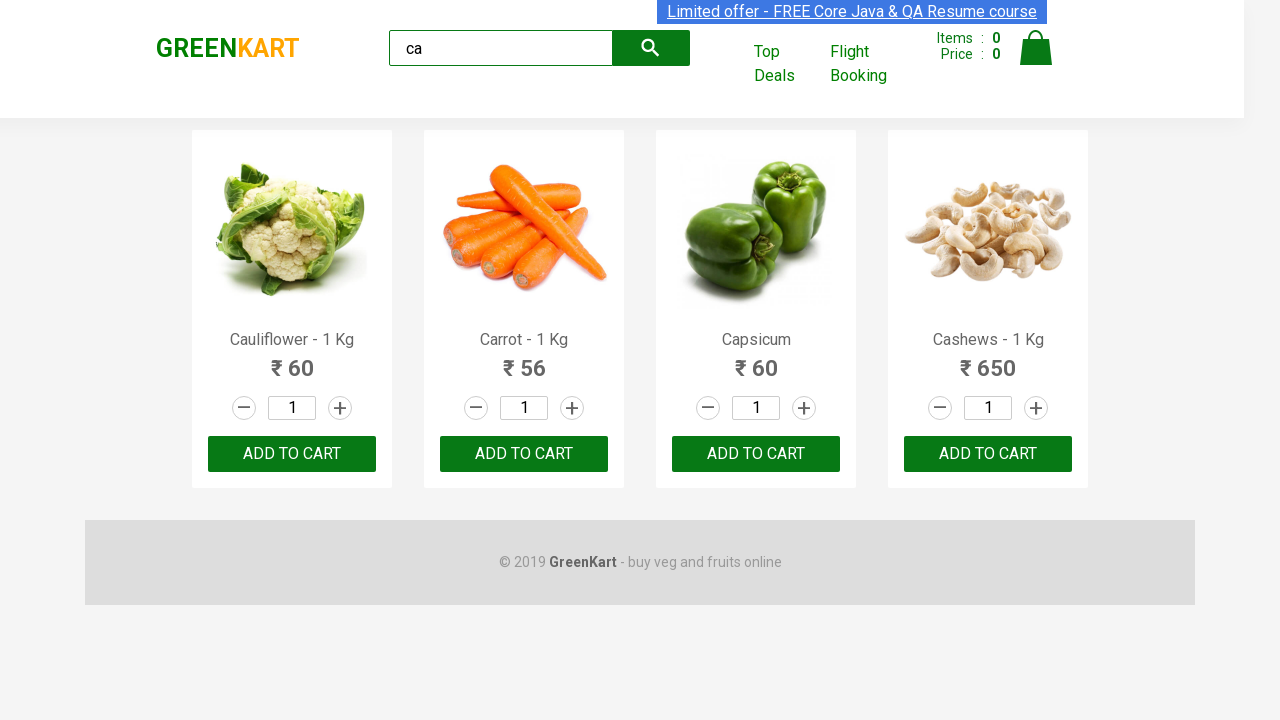

Waited for visible products to appear
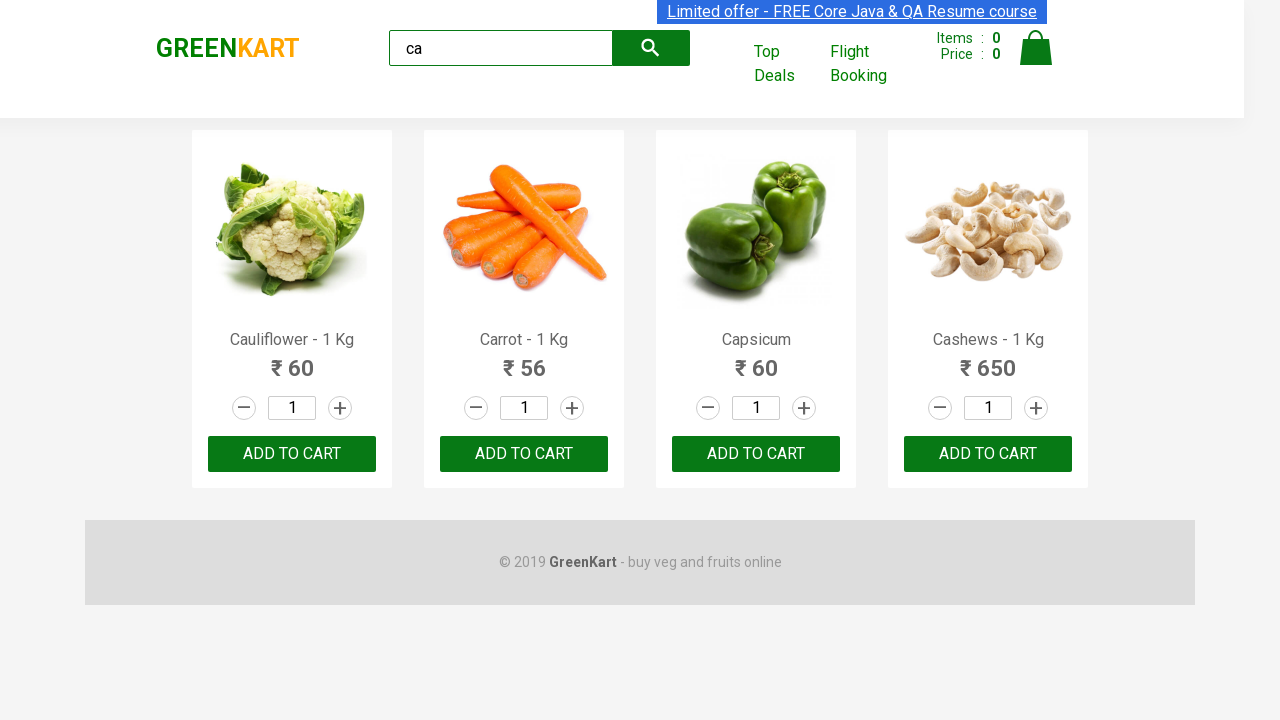

Located all visible products
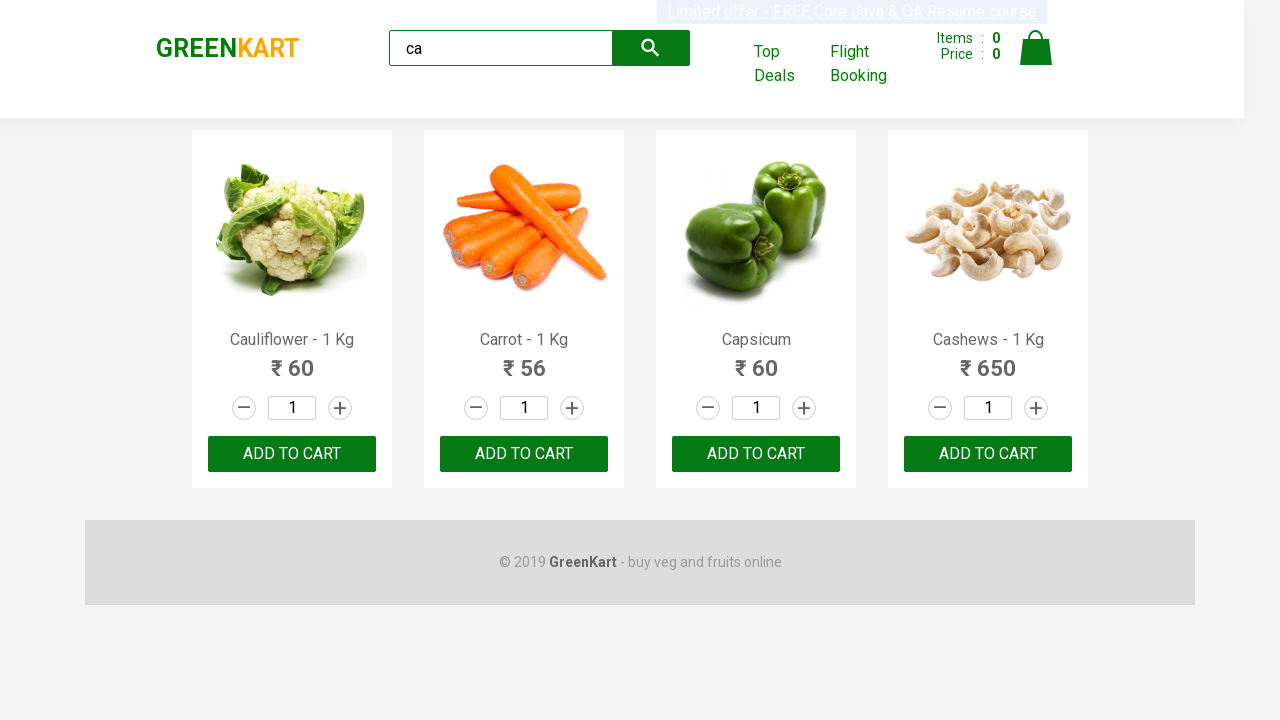

Verified that 4 products are visible (assertion passed)
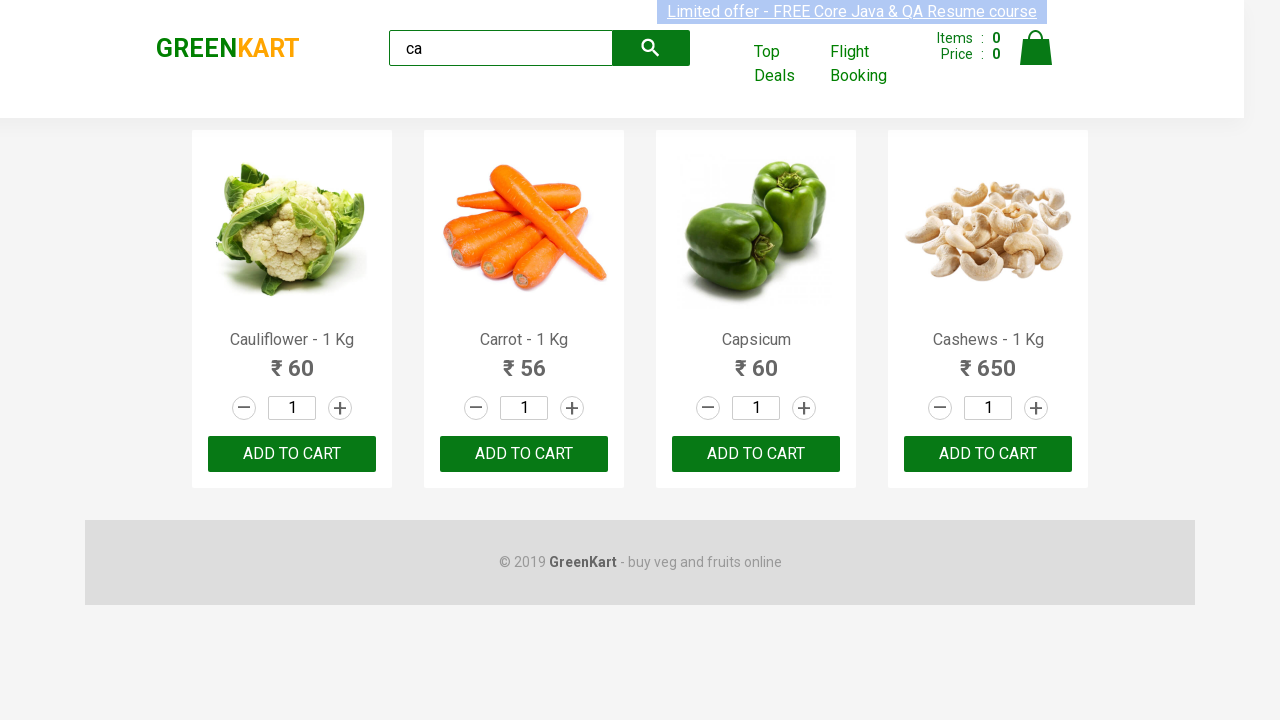

Clicked ADD TO CART button on the 3rd product (index 2) at (756, 454) on .product:visible >> nth=2 >> text=ADD TO CART
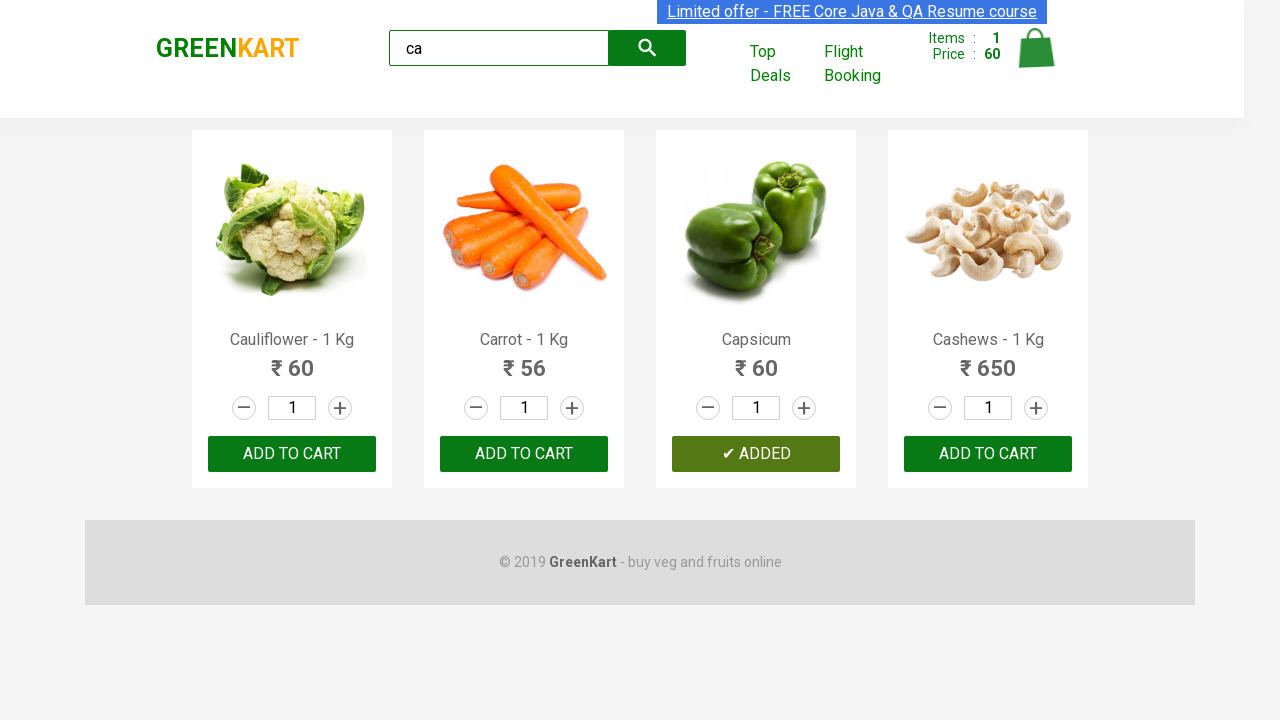

Retrieved product name for product 0: 'Cauliflower - 1 Kg'
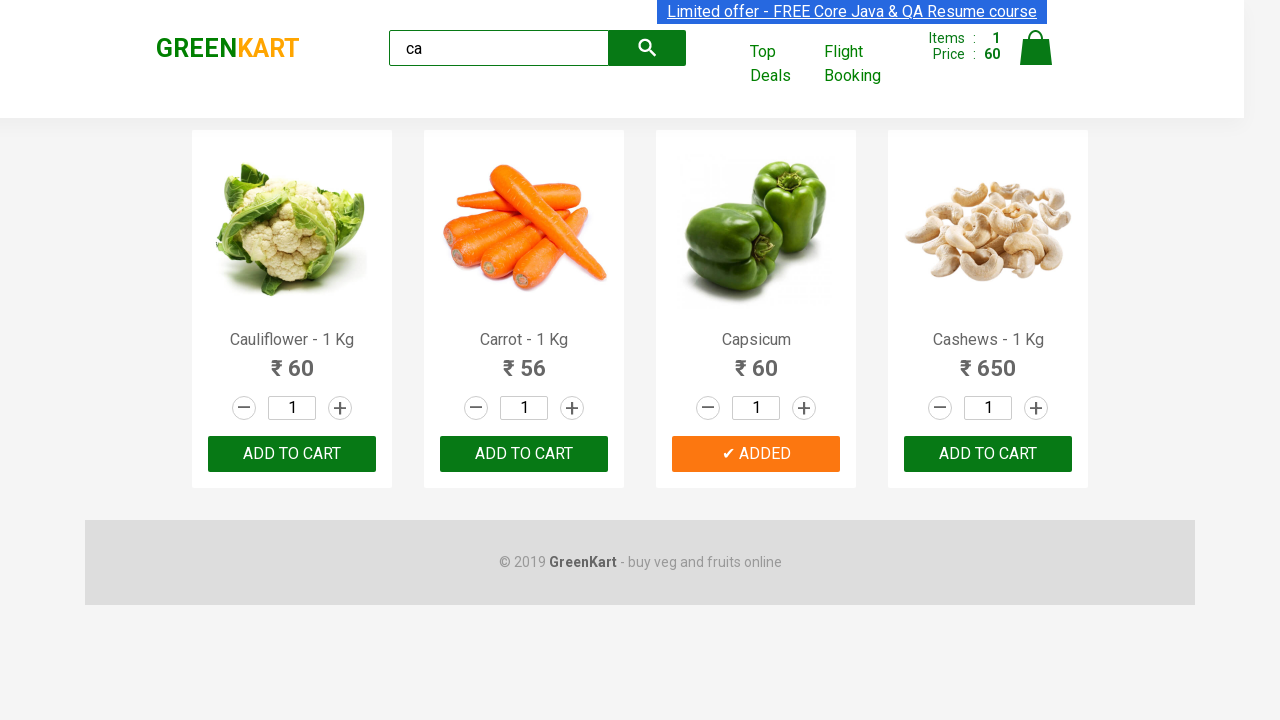

Retrieved product name for product 1: 'Carrot - 1 Kg'
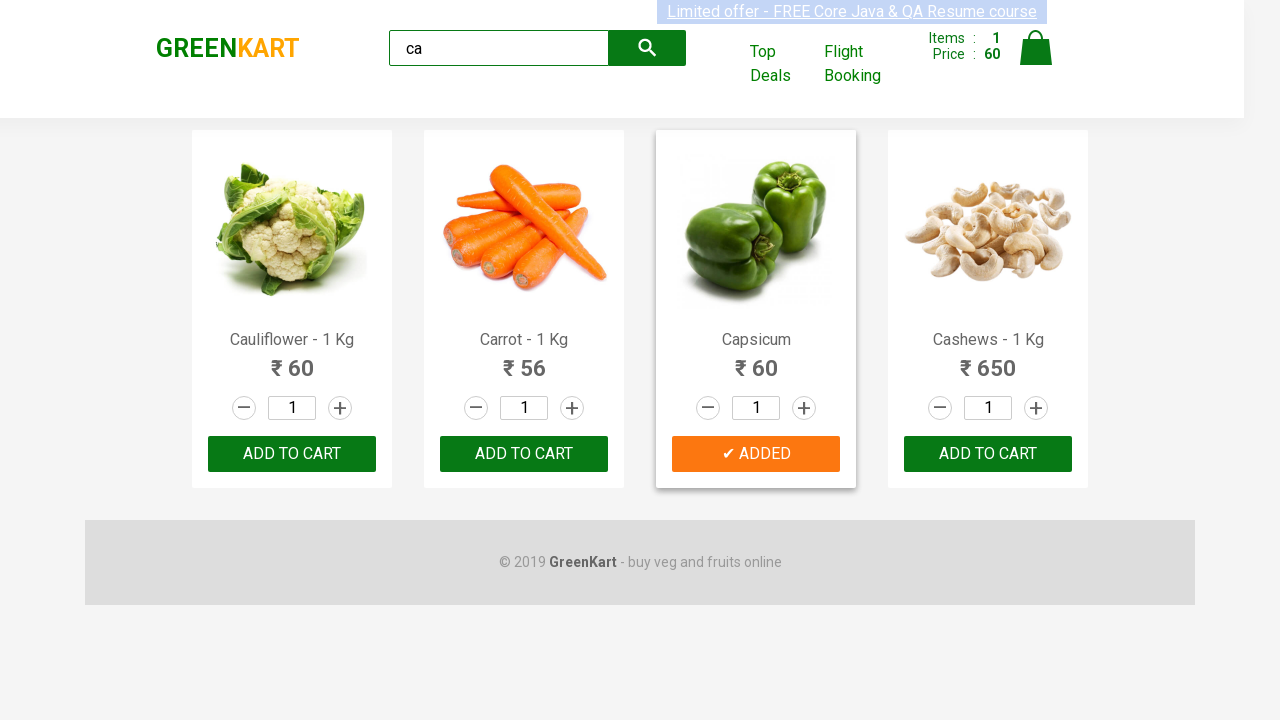

Retrieved product name for product 2: 'Capsicum'
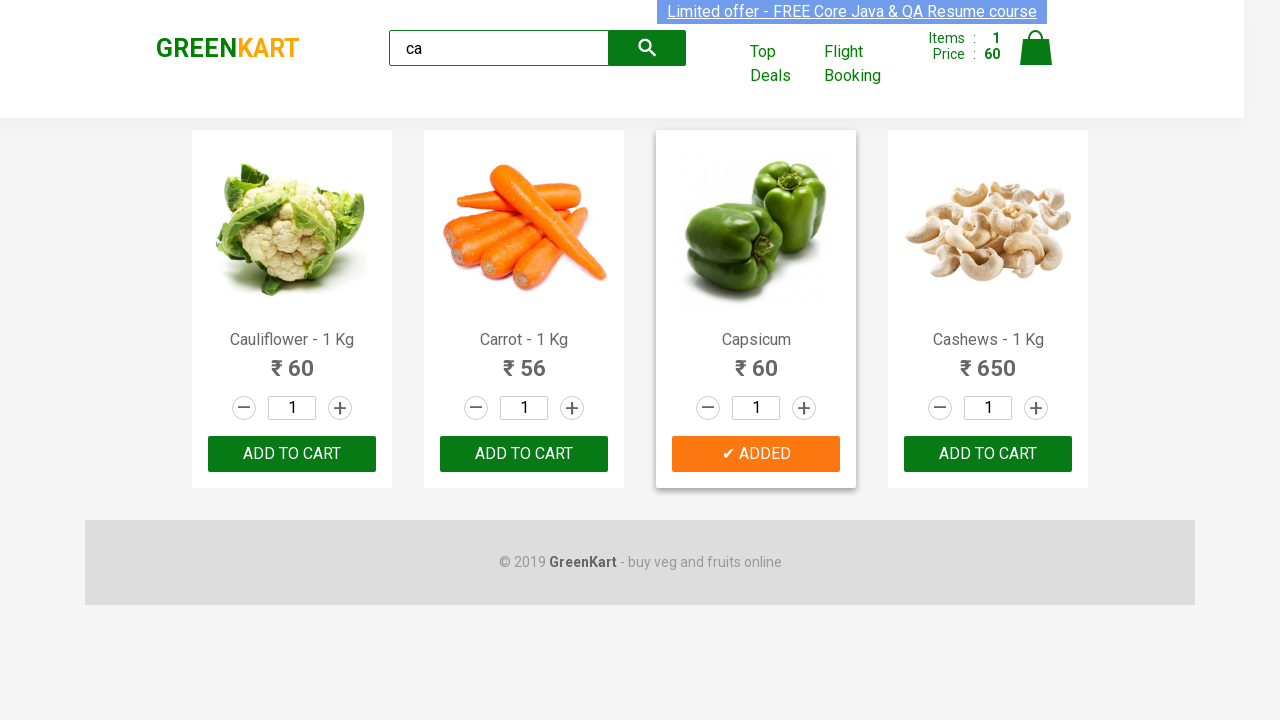

Retrieved product name for product 3: 'Cashews - 1 Kg'
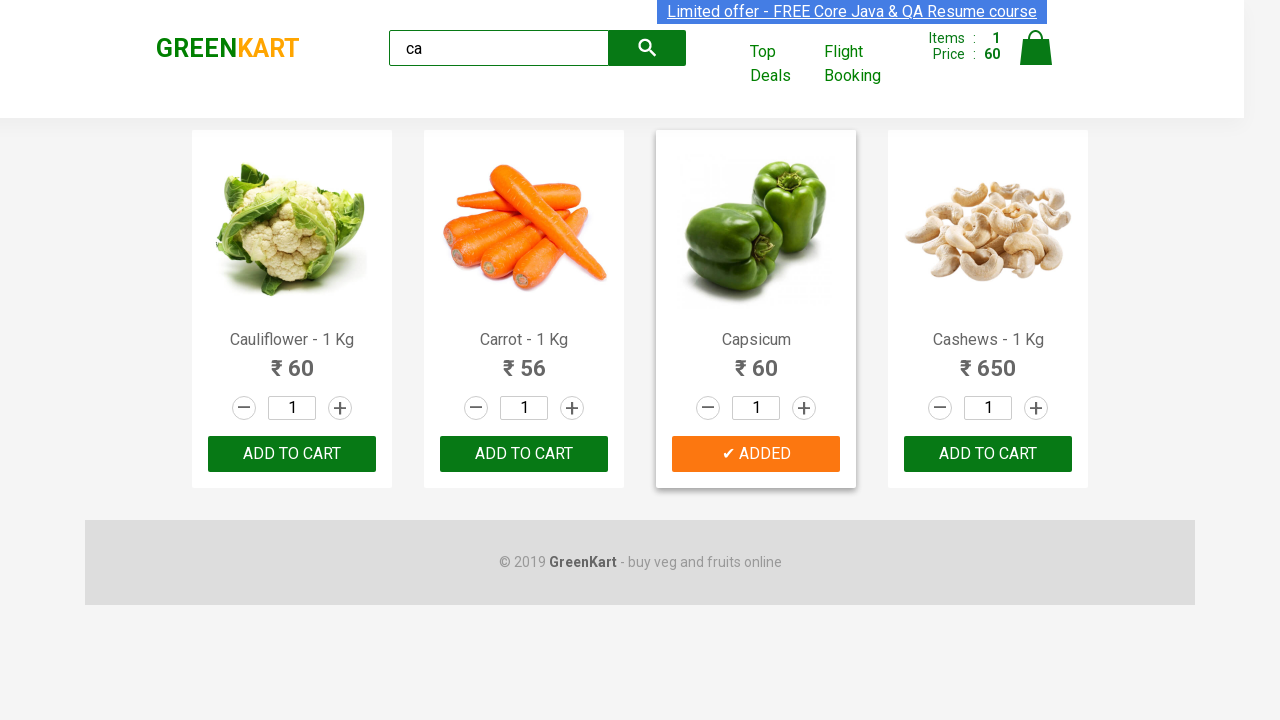

Found Cashews product and clicked ADD TO CART button at (988, 454) on .product:visible >> nth=3 >> button
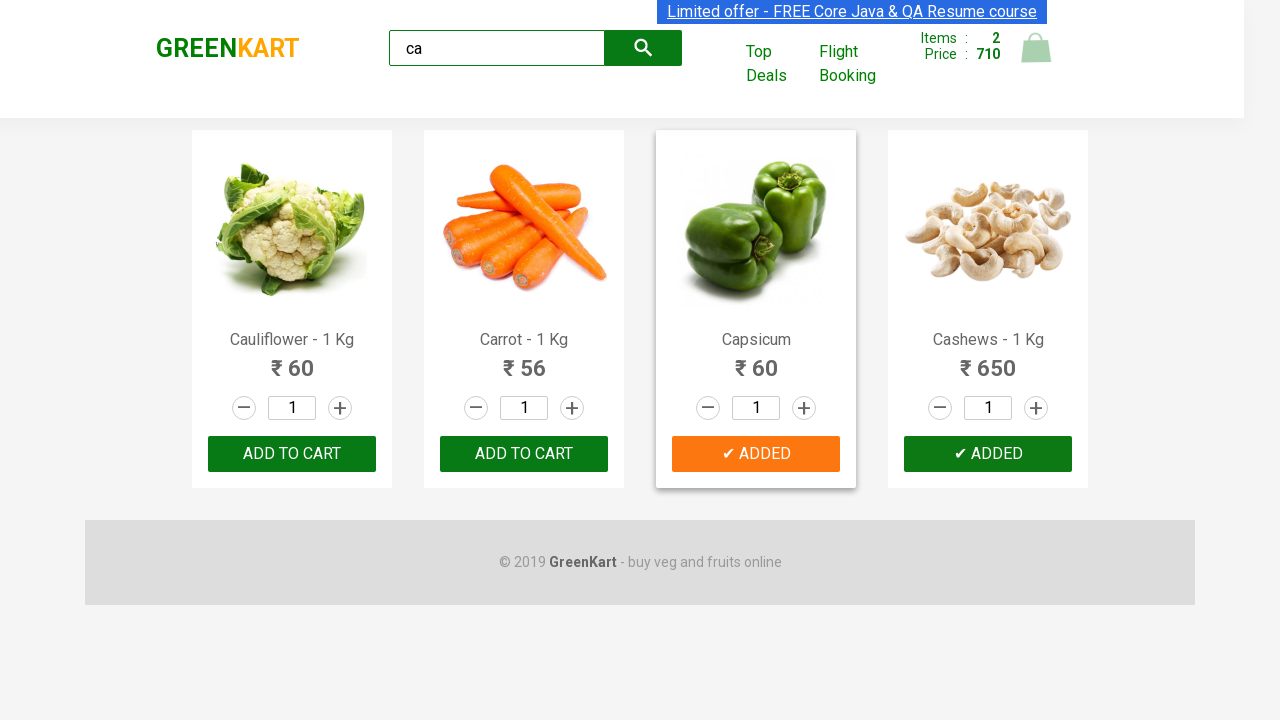

Retrieved brand text: 'GREENKART'
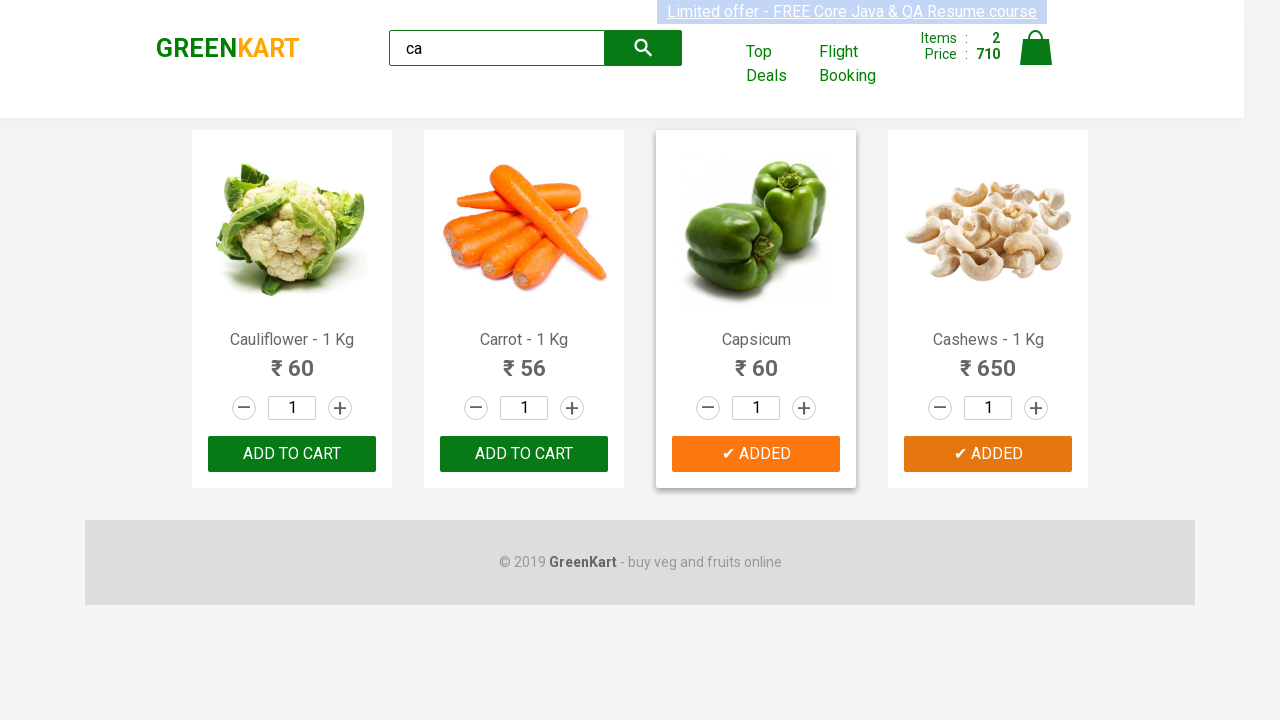

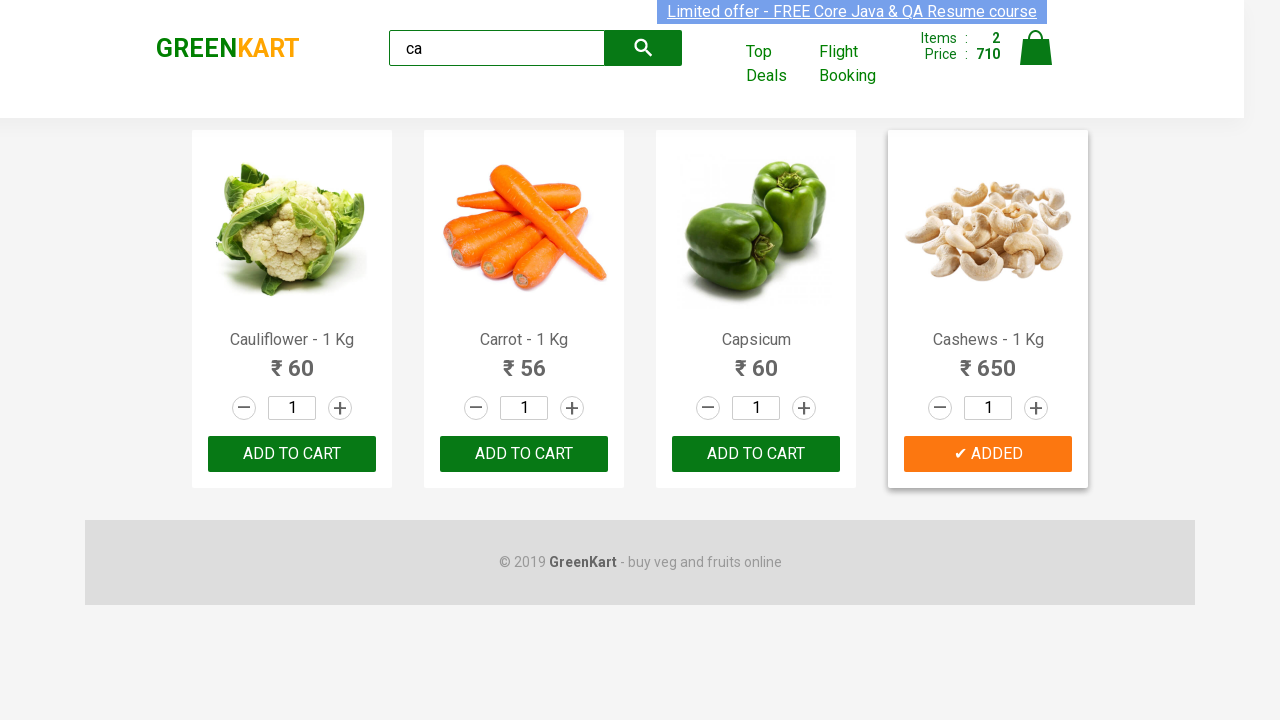